Tests that clicking Clear completed removes all completed items from the list

Starting URL: https://demo.playwright.dev/todomvc

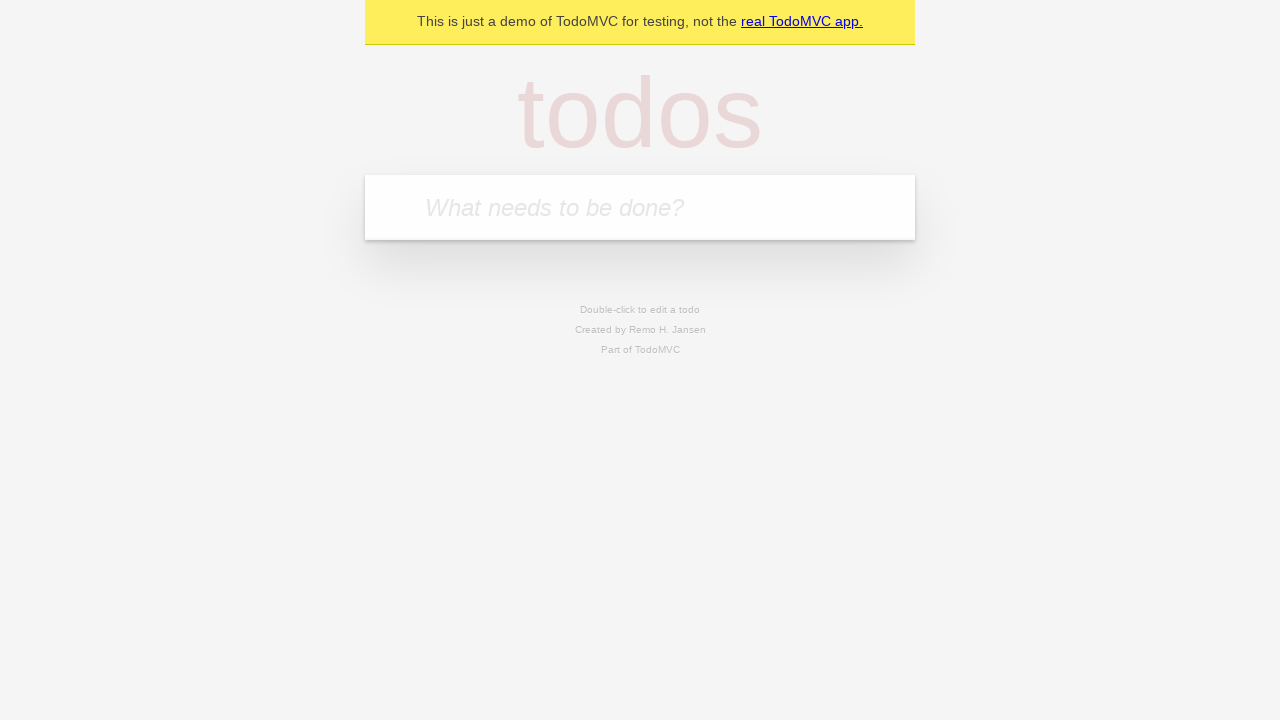

Filled todo input with 'buy some cheese' on internal:attr=[placeholder="What needs to be done?"i]
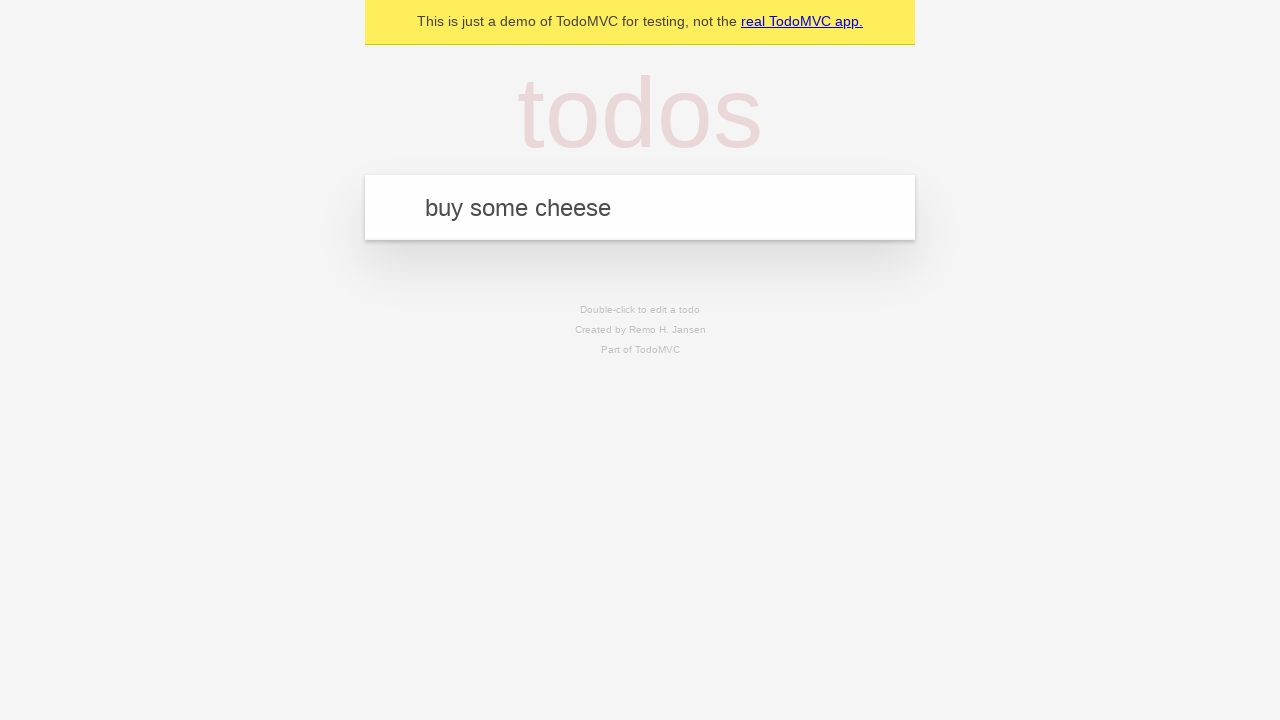

Pressed Enter to add first todo on internal:attr=[placeholder="What needs to be done?"i]
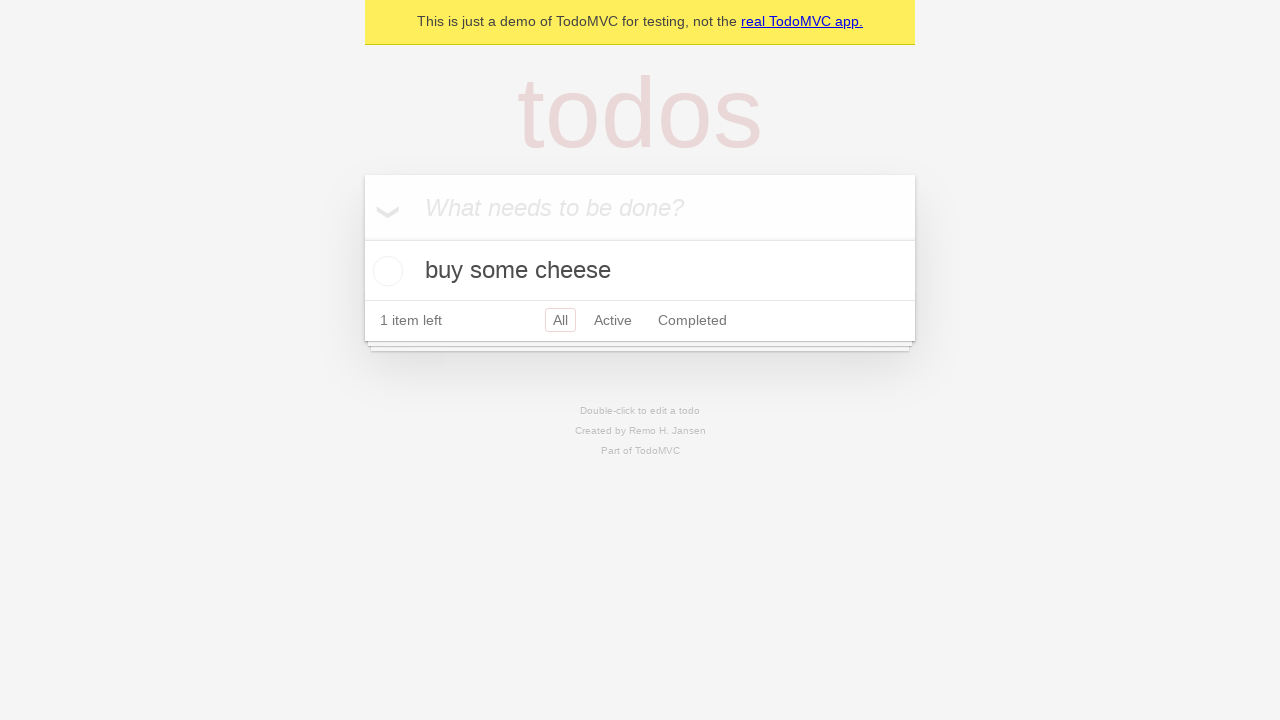

Filled todo input with 'feed the cat' on internal:attr=[placeholder="What needs to be done?"i]
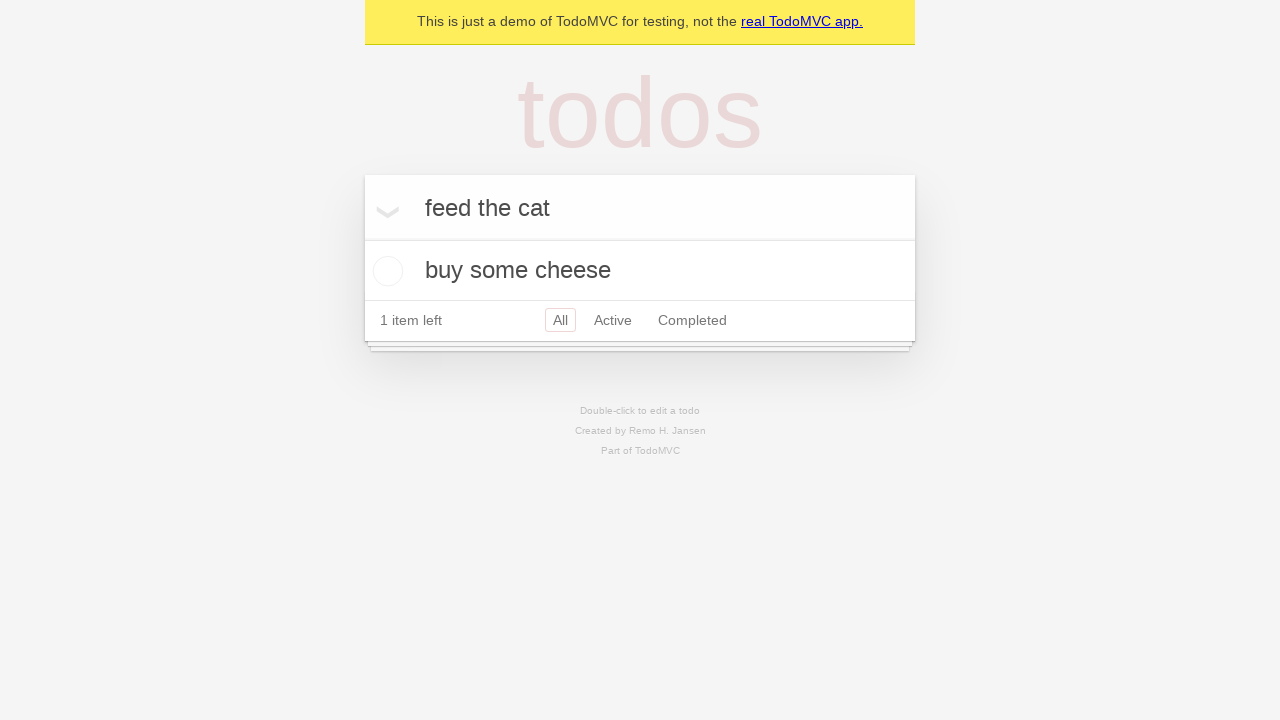

Pressed Enter to add second todo on internal:attr=[placeholder="What needs to be done?"i]
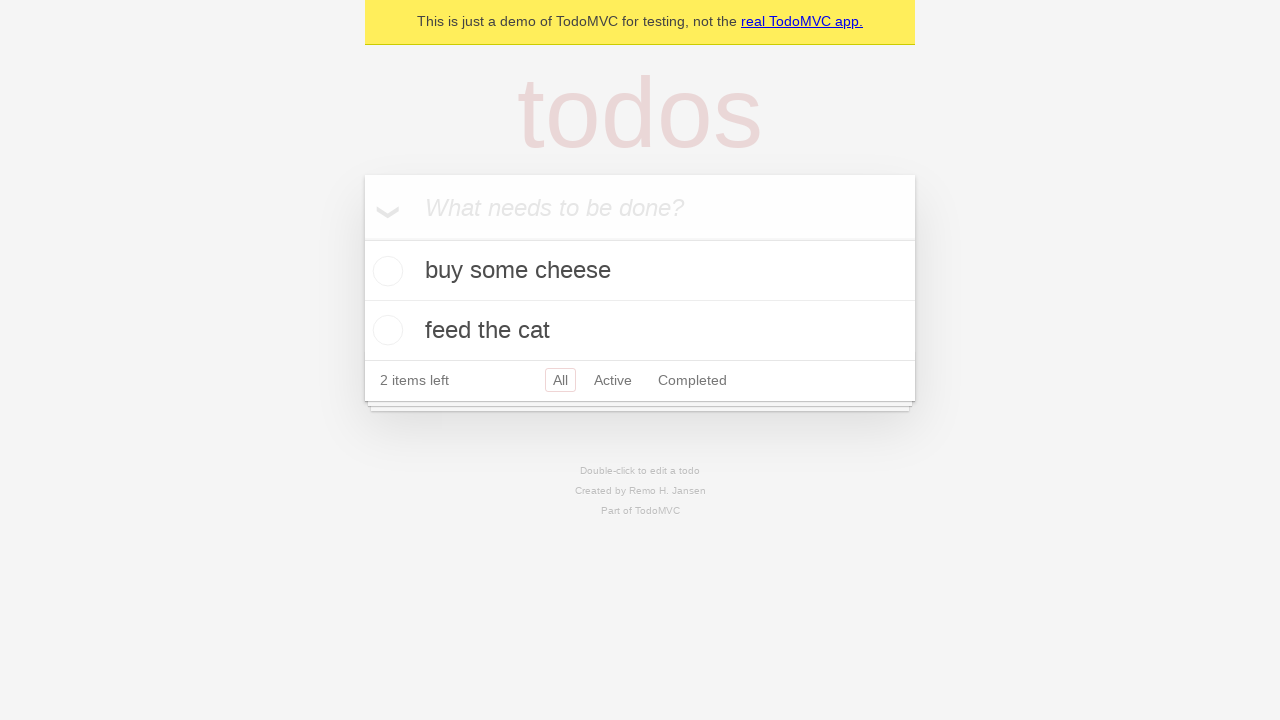

Filled todo input with 'book a doctors appointment' on internal:attr=[placeholder="What needs to be done?"i]
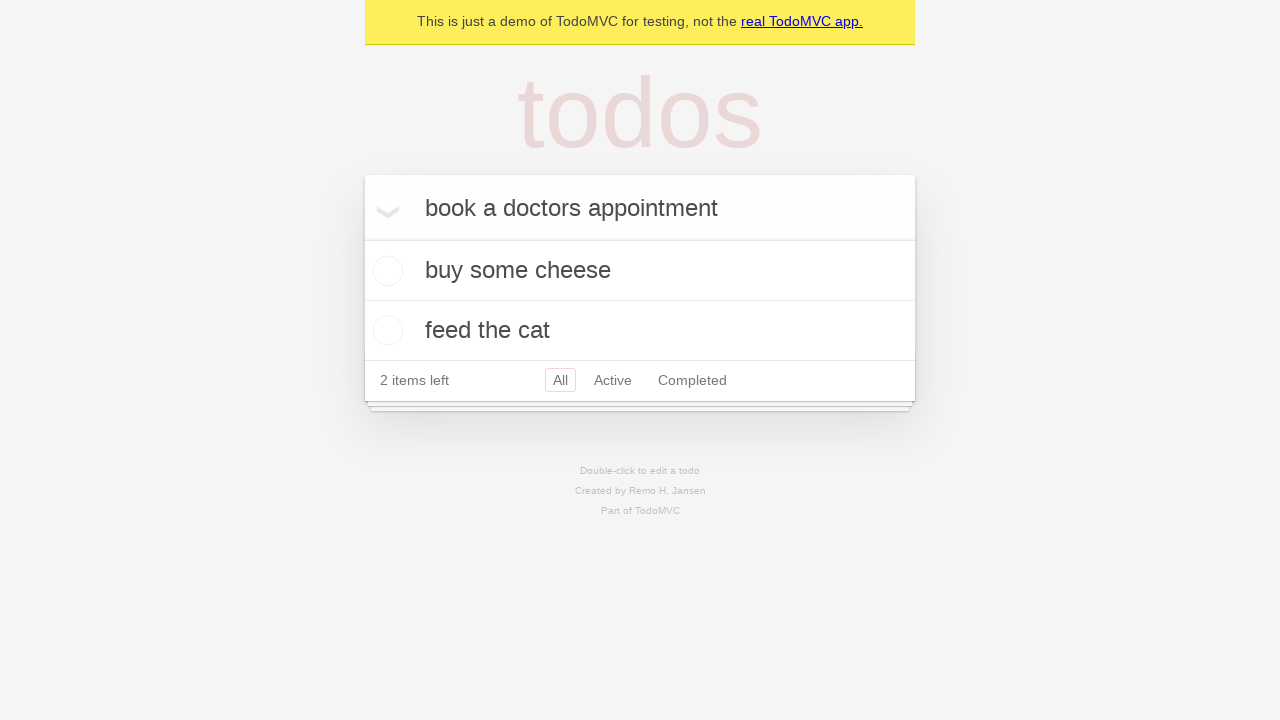

Pressed Enter to add third todo on internal:attr=[placeholder="What needs to be done?"i]
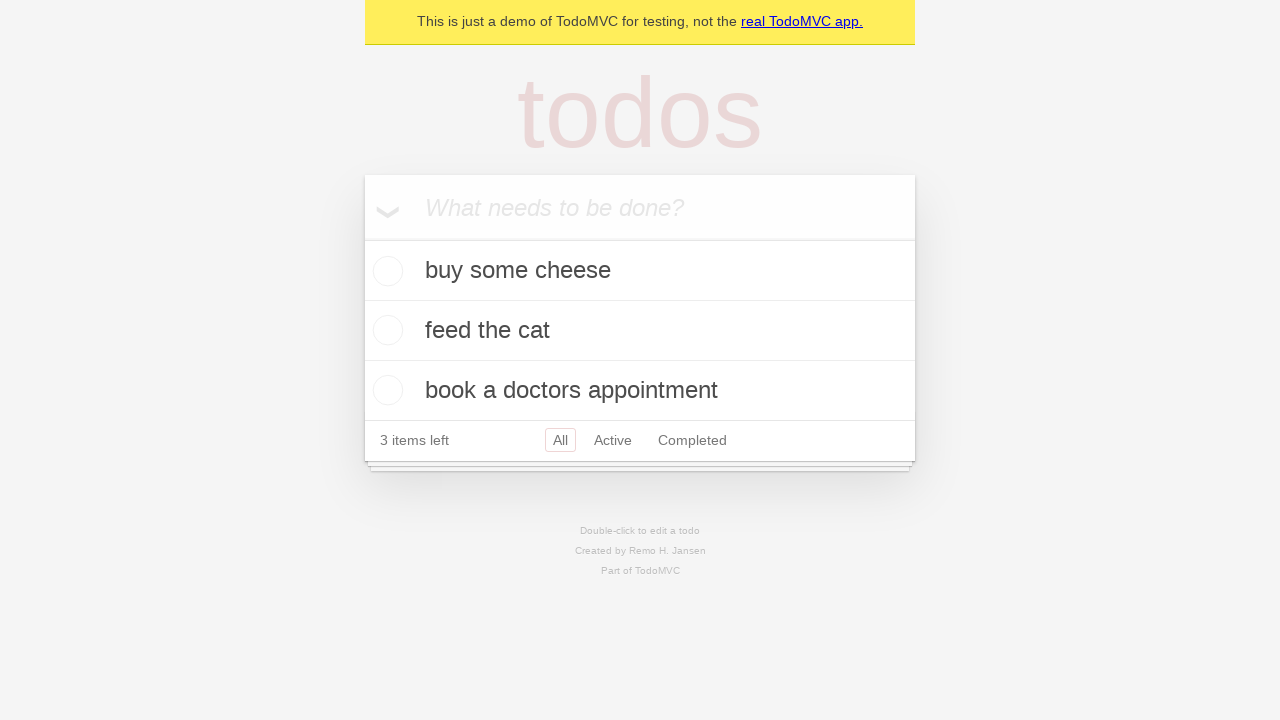

Checked the second todo item (feed the cat) at (385, 330) on internal:testid=[data-testid="todo-item"s] >> nth=1 >> internal:role=checkbox
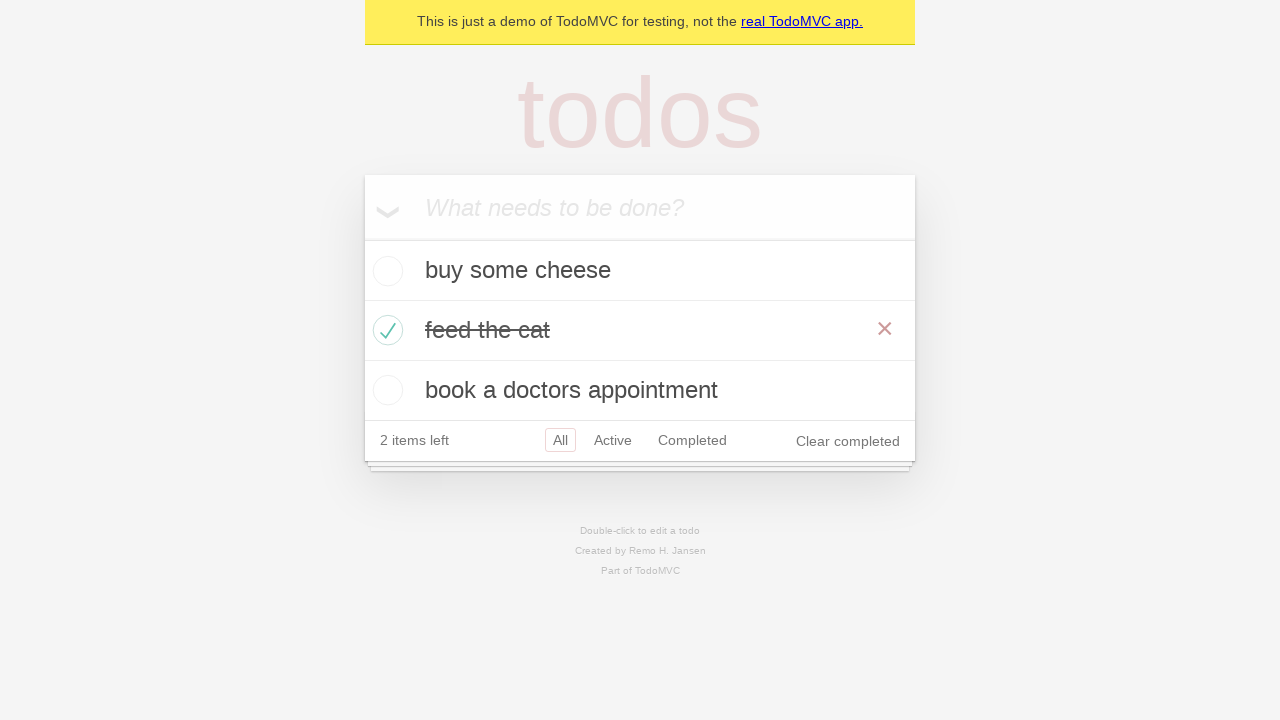

Clicked Clear completed button to remove completed items at (848, 441) on internal:role=button[name="Clear completed"i]
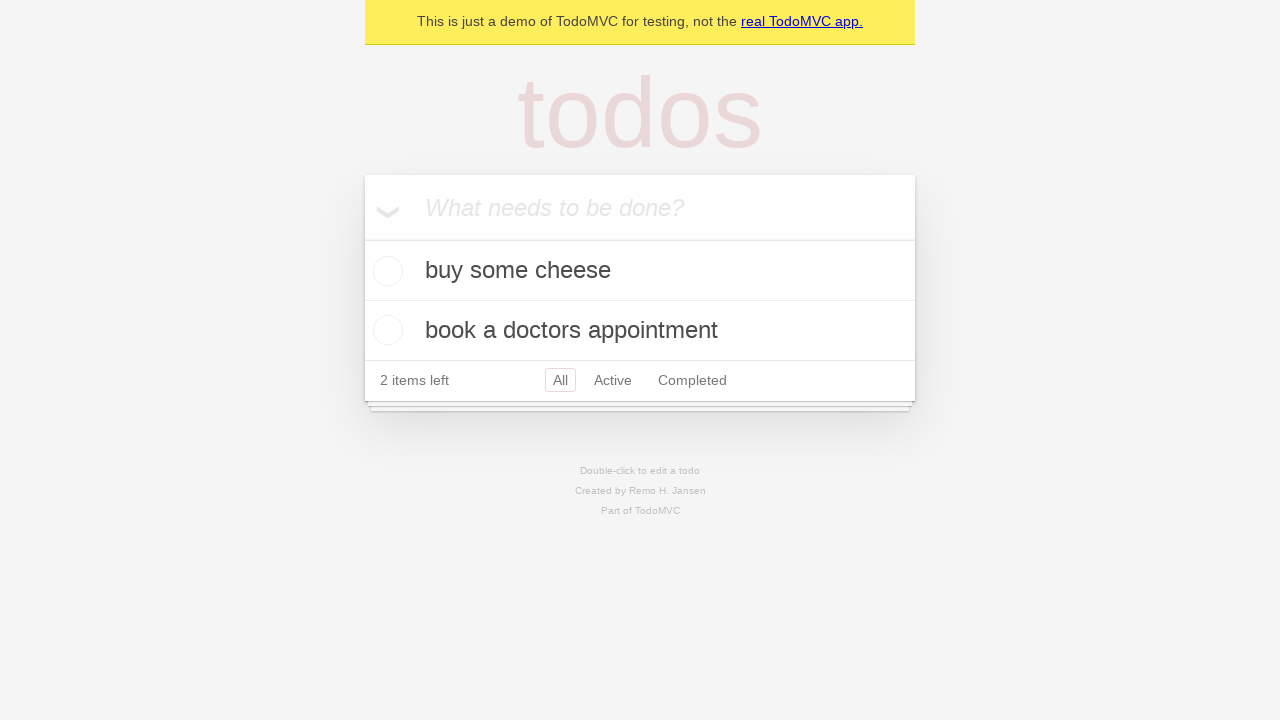

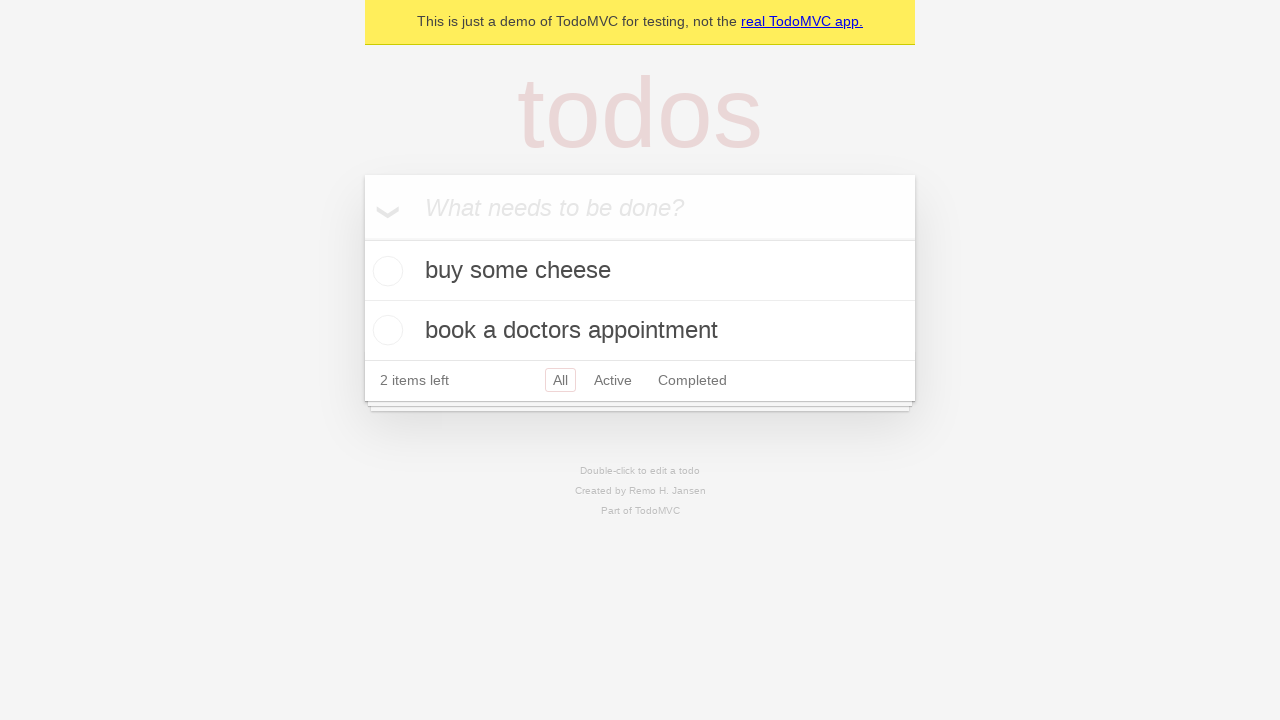